Tests JavaScript confirm dialog functionality on W3Schools by clicking a button that triggers an alert, accepting it, and verifying the confirmation message appears.

Starting URL: http://www.w3schools.com/js/tryit.asp?filename=tryjs_confirm

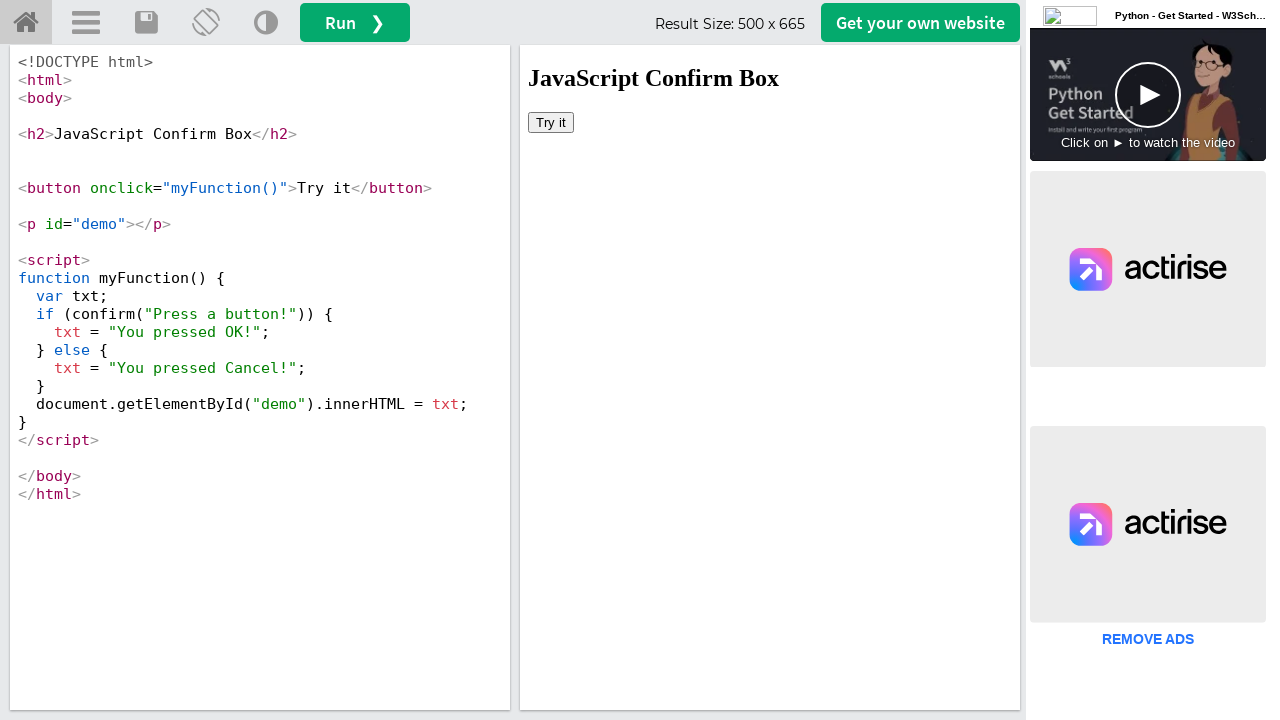

Waited for page to load with networkidle state
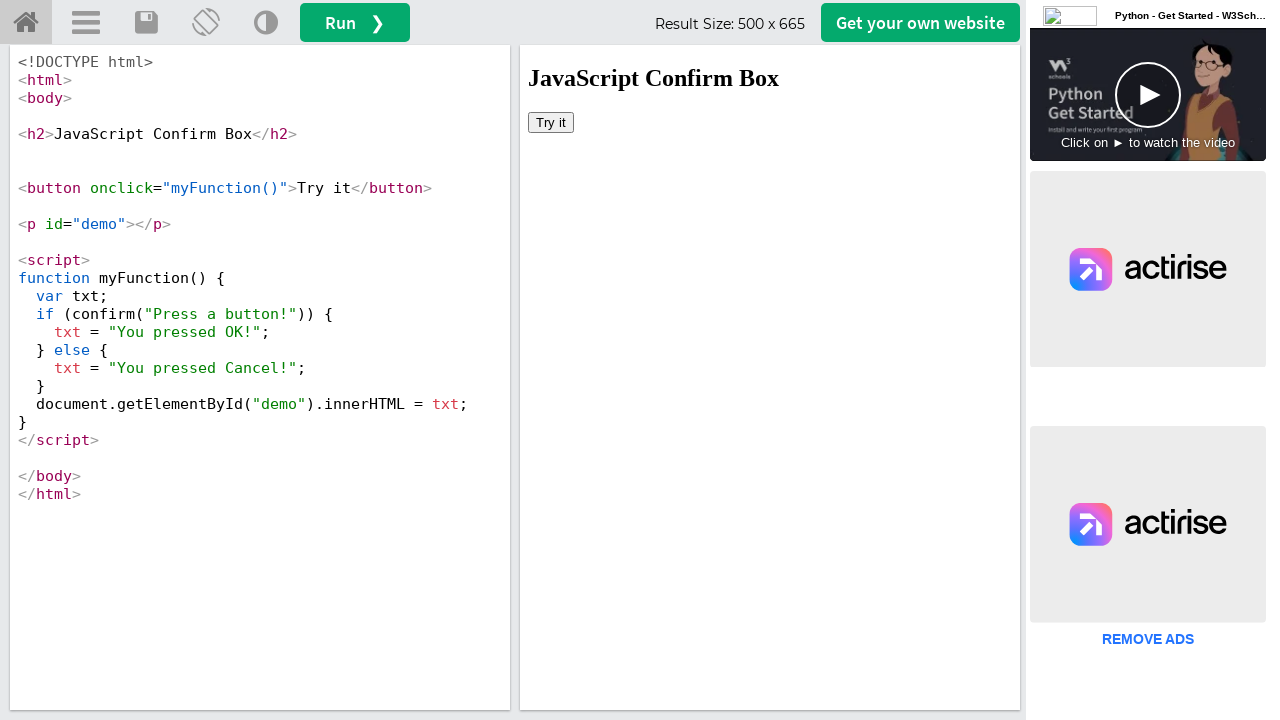

Located the iframeResult iframe
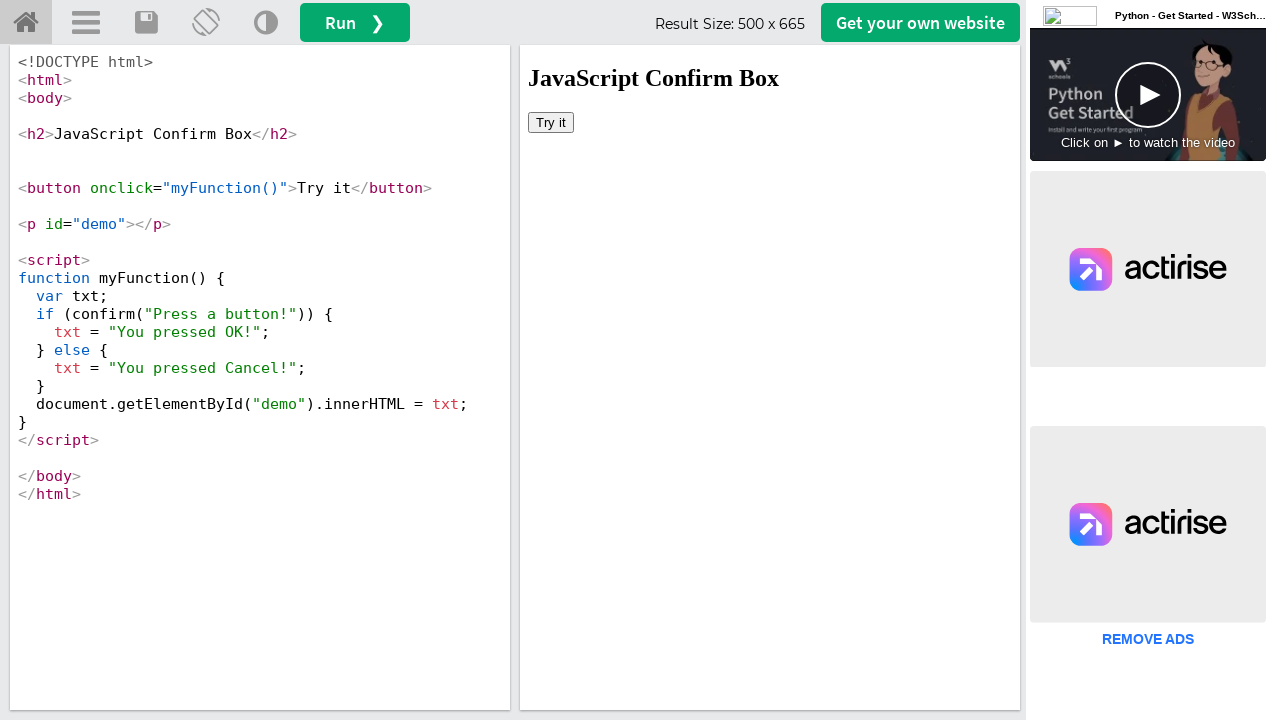

Set up dialog handler to accept confirm dialogs
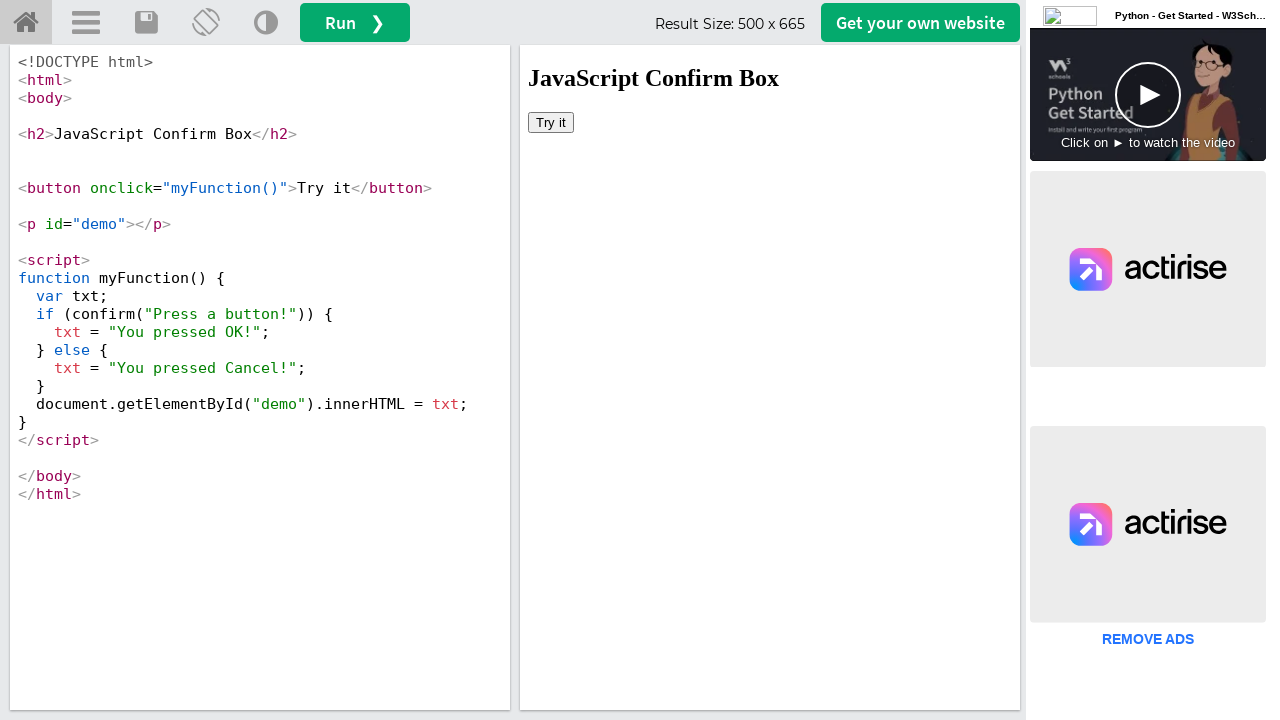

Clicked the 'Try it' button which triggers the confirm dialog at (551, 122) on #iframeResult >> internal:control=enter-frame >> xpath=//button[text()='Try it']
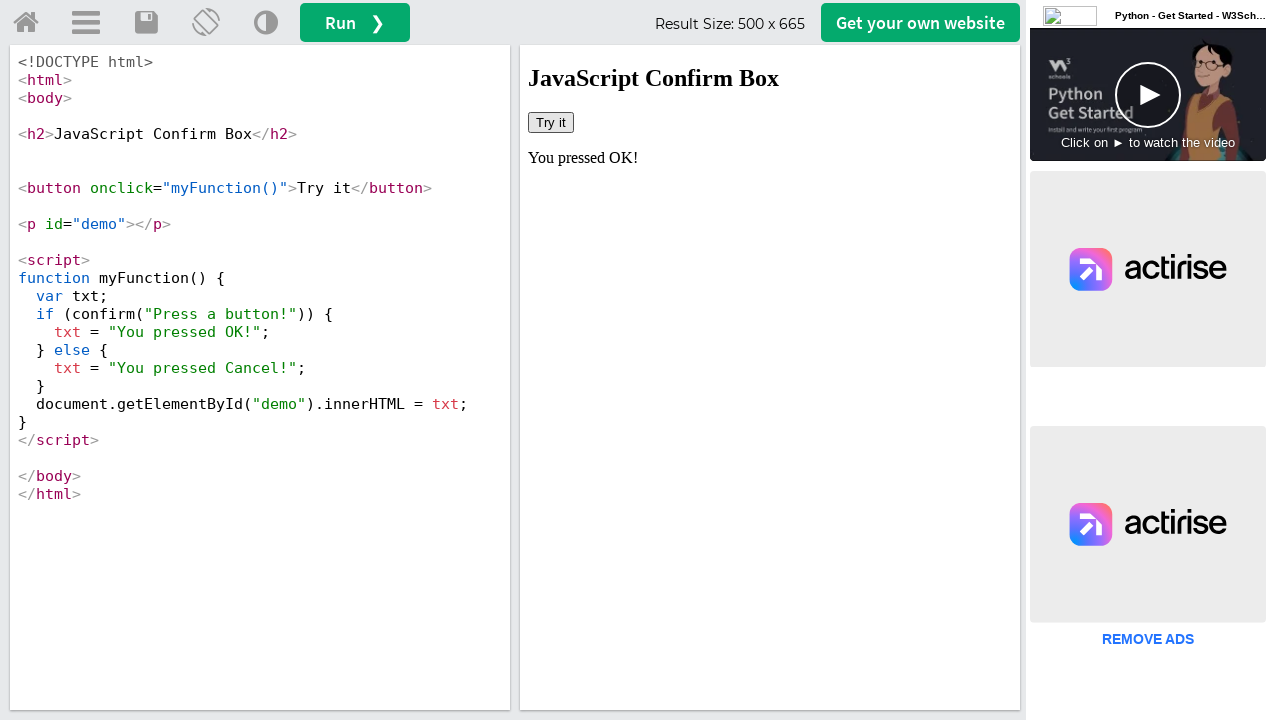

Waited 1000ms for the dialog to be processed and result to appear
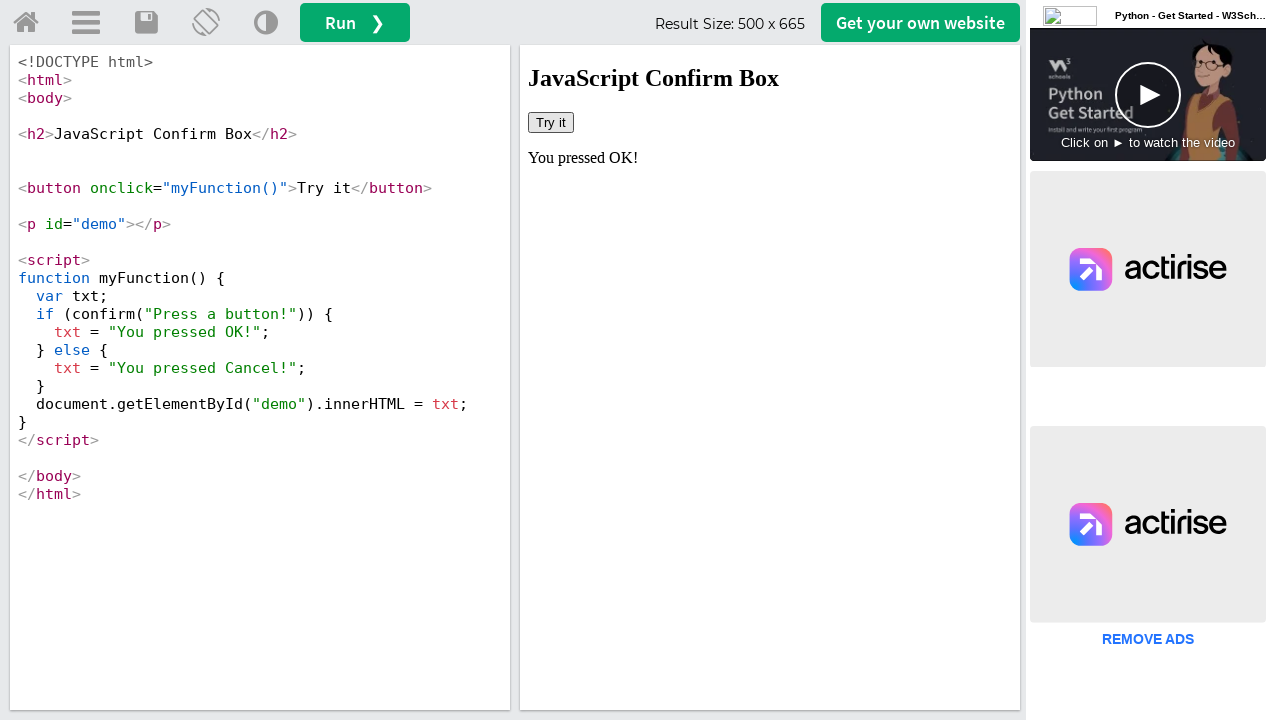

Verified the confirmation message 'You pressed OK!' is visible
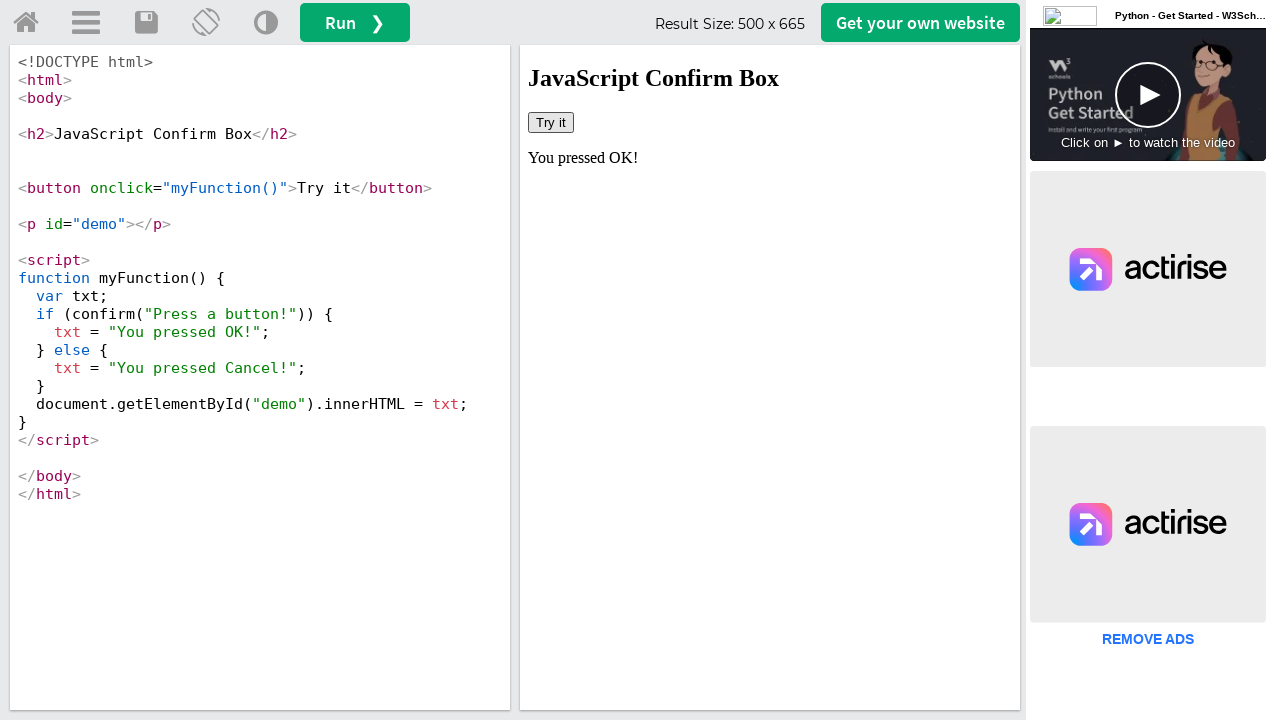

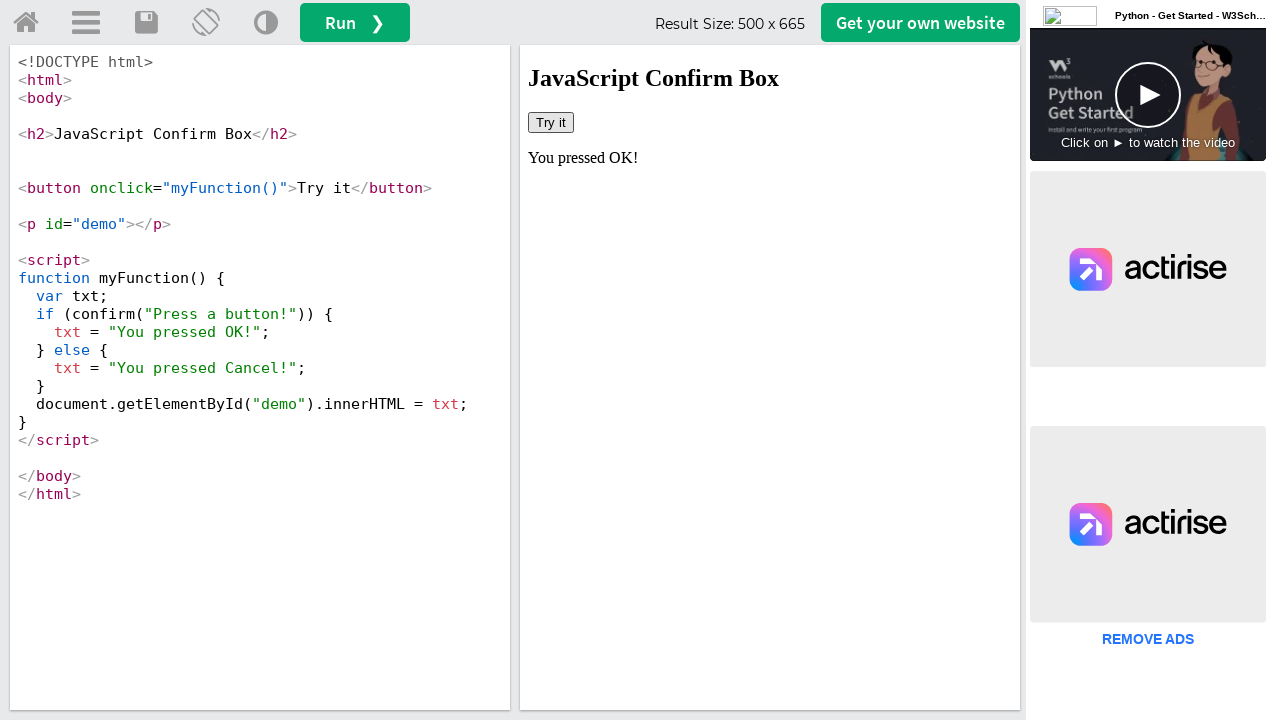